Navigates to Pantip forum's Lumpini section, finds trending topic links, then visits one of the trending posts to verify the post title and owner information are displayed.

Starting URL: https://pantip.com/forum/lumpini

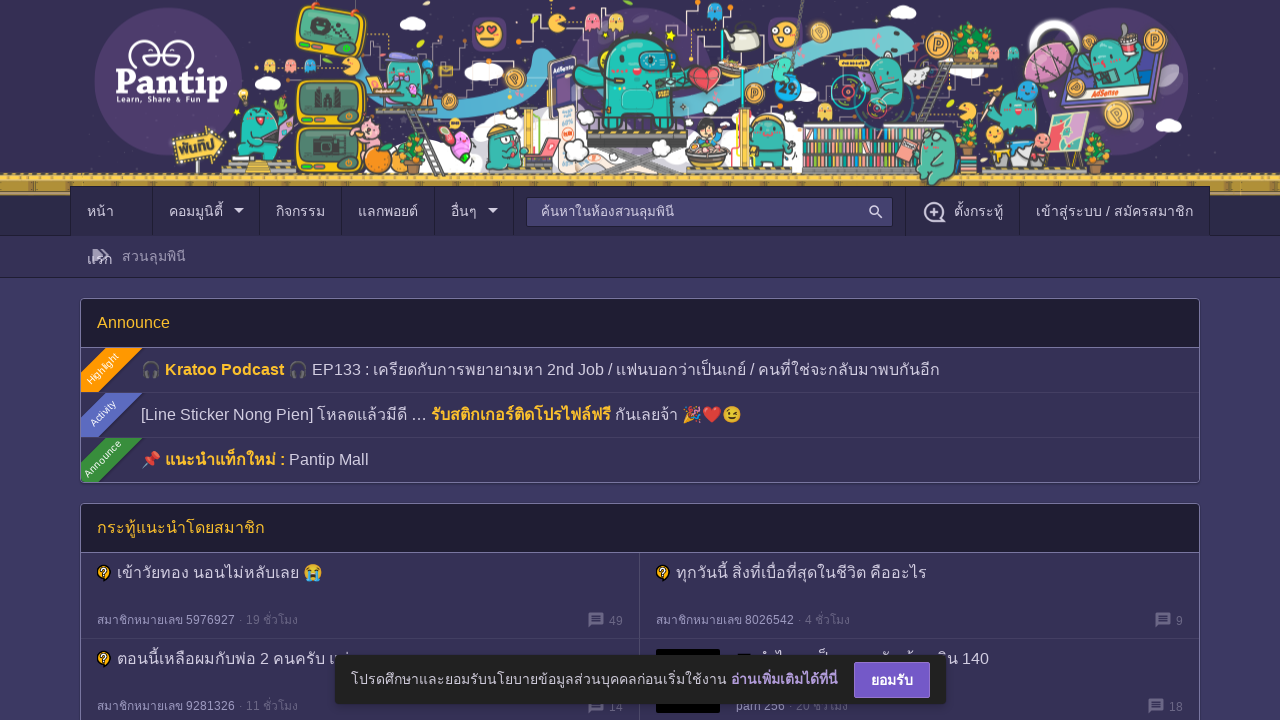

Waited for trending topics to load on the forum page
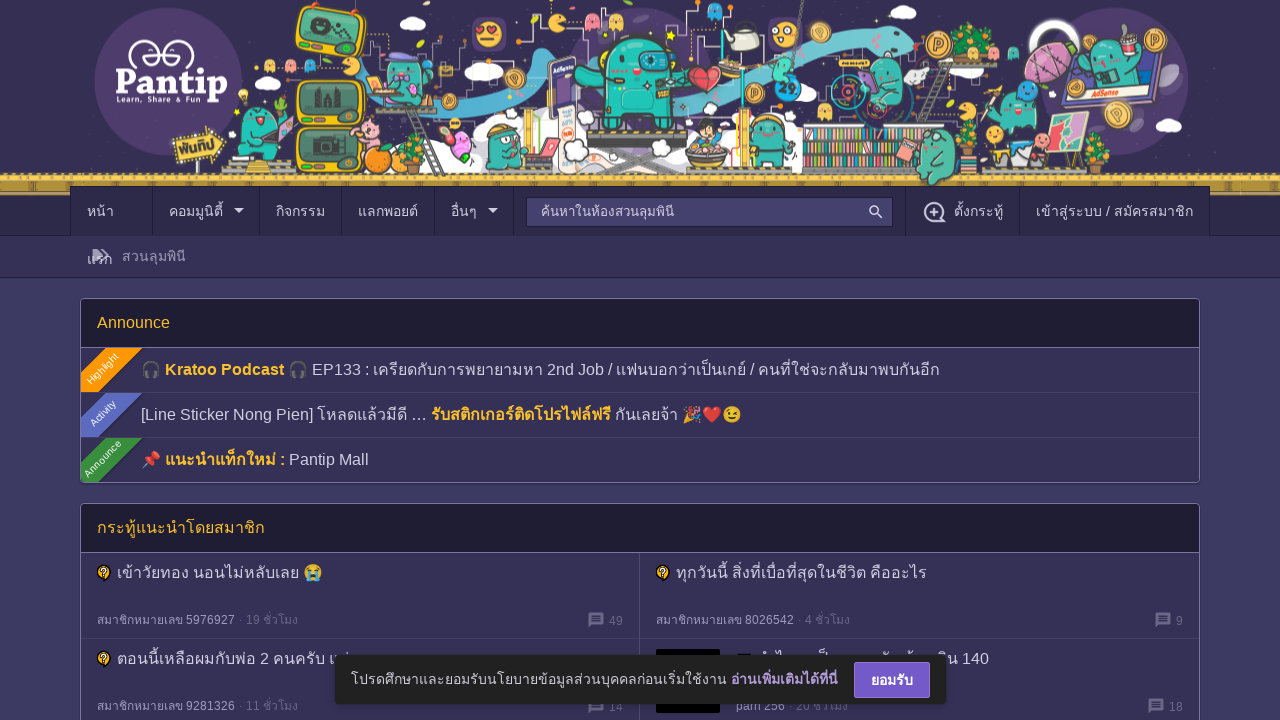

Located the first trending topic link
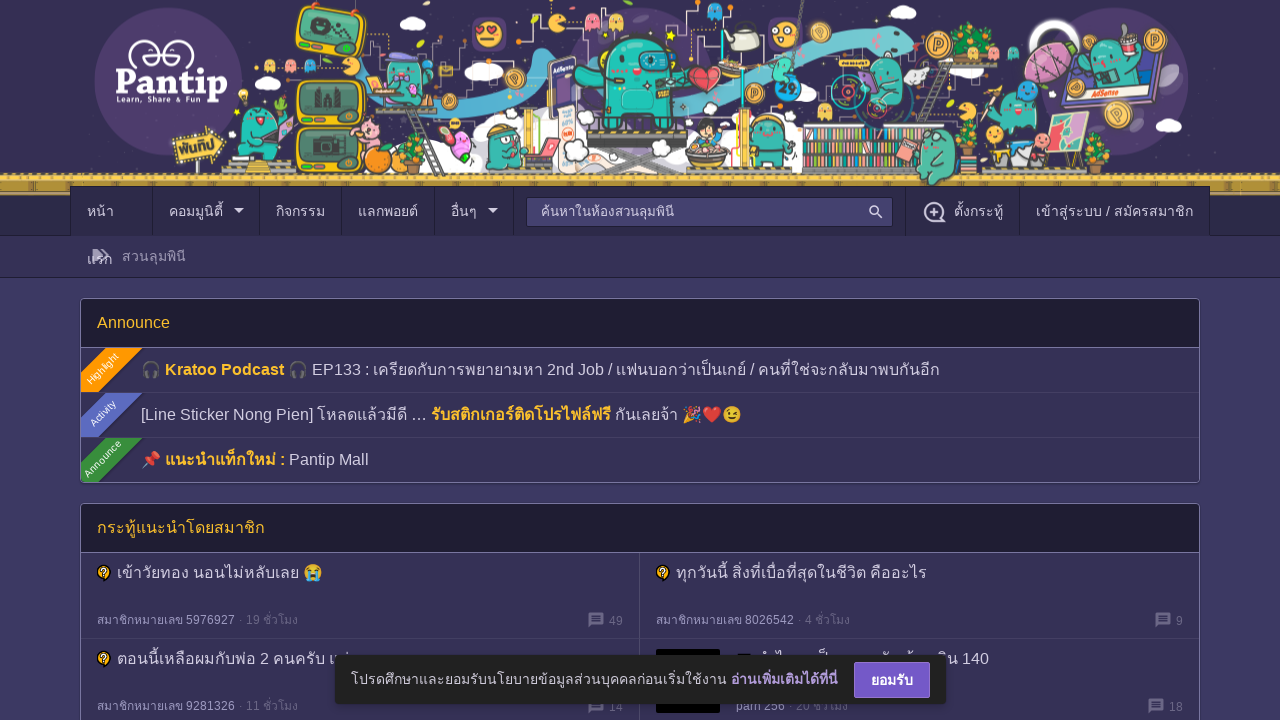

Retrieved the href attribute from the first trending topic link
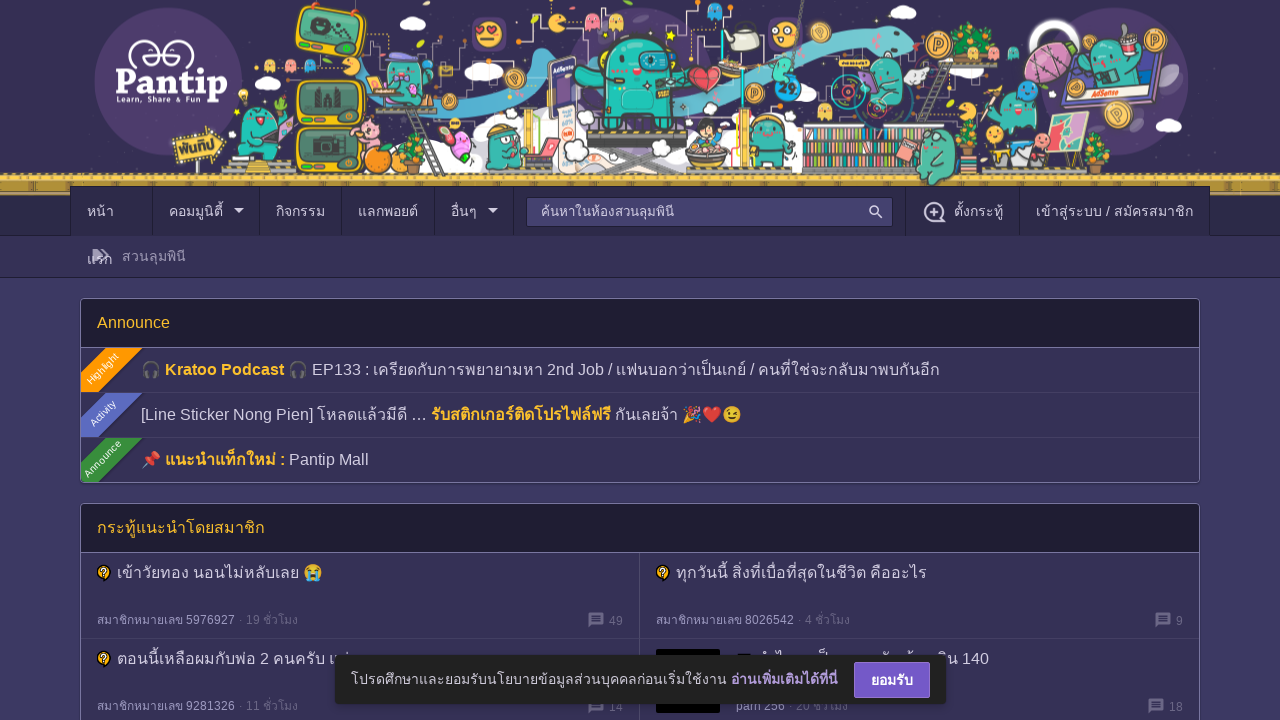

Navigated to the first trending post
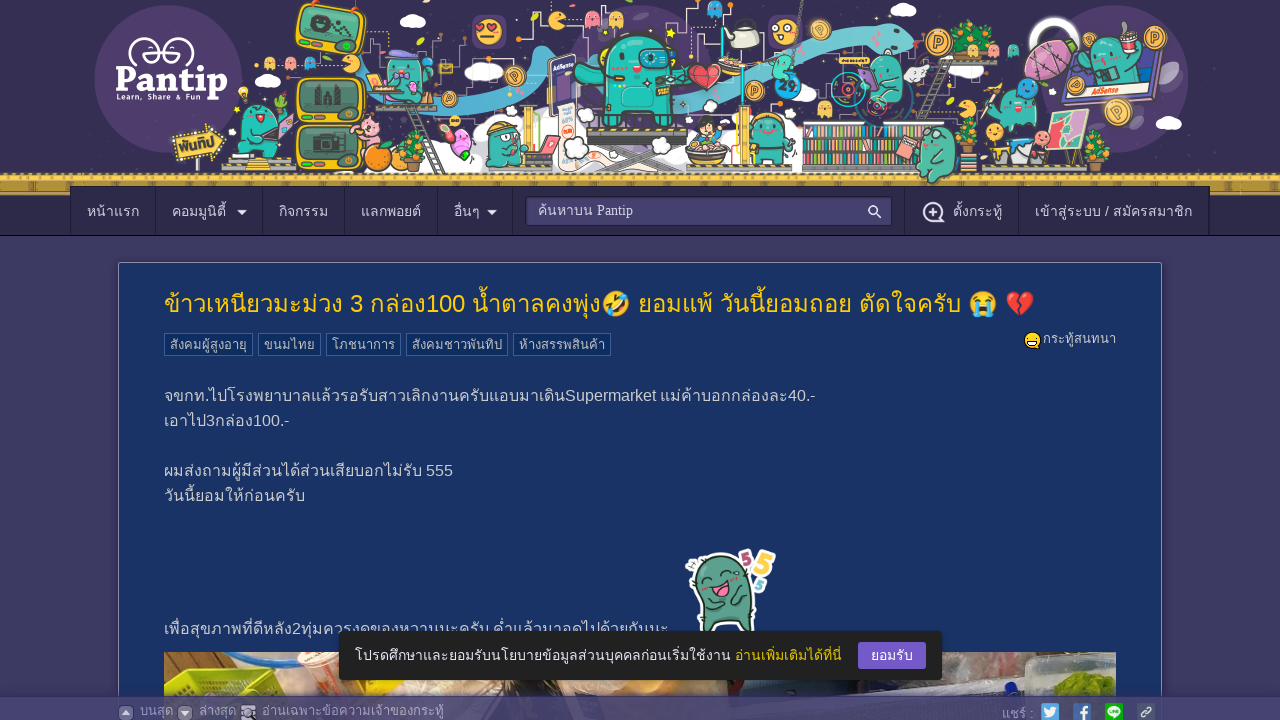

Post title element is displayed
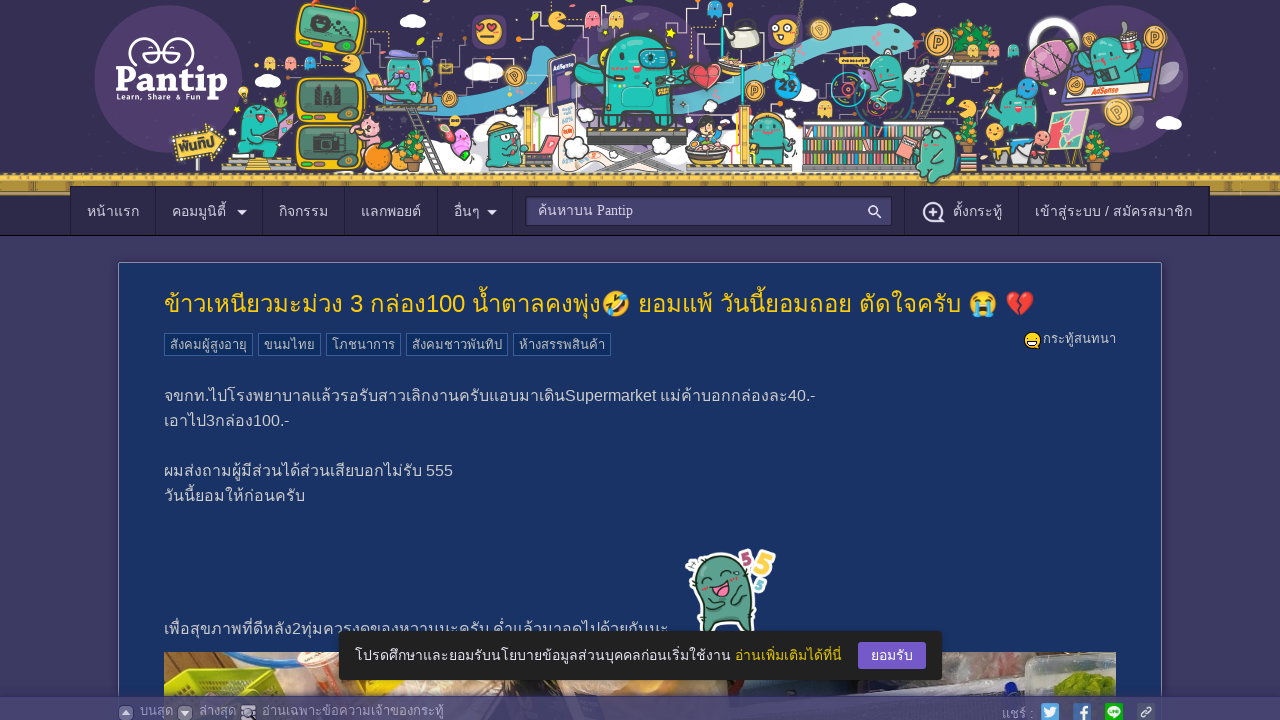

Post owner information element is displayed
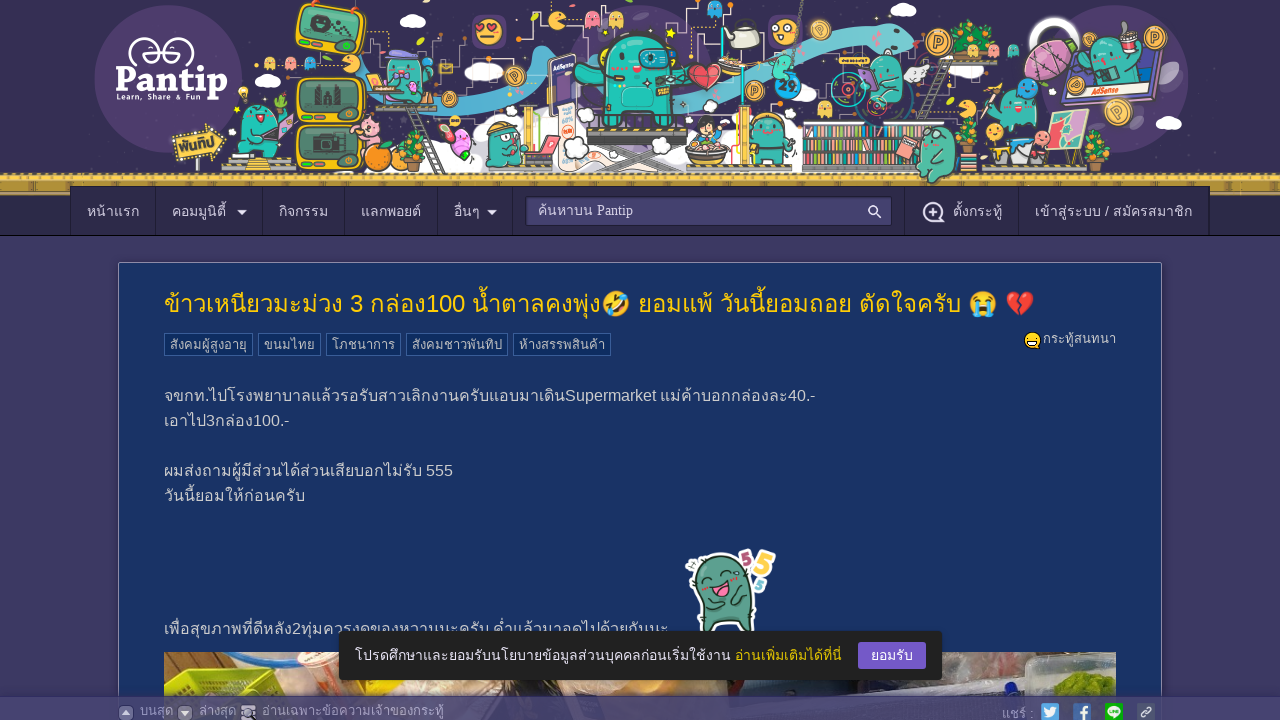

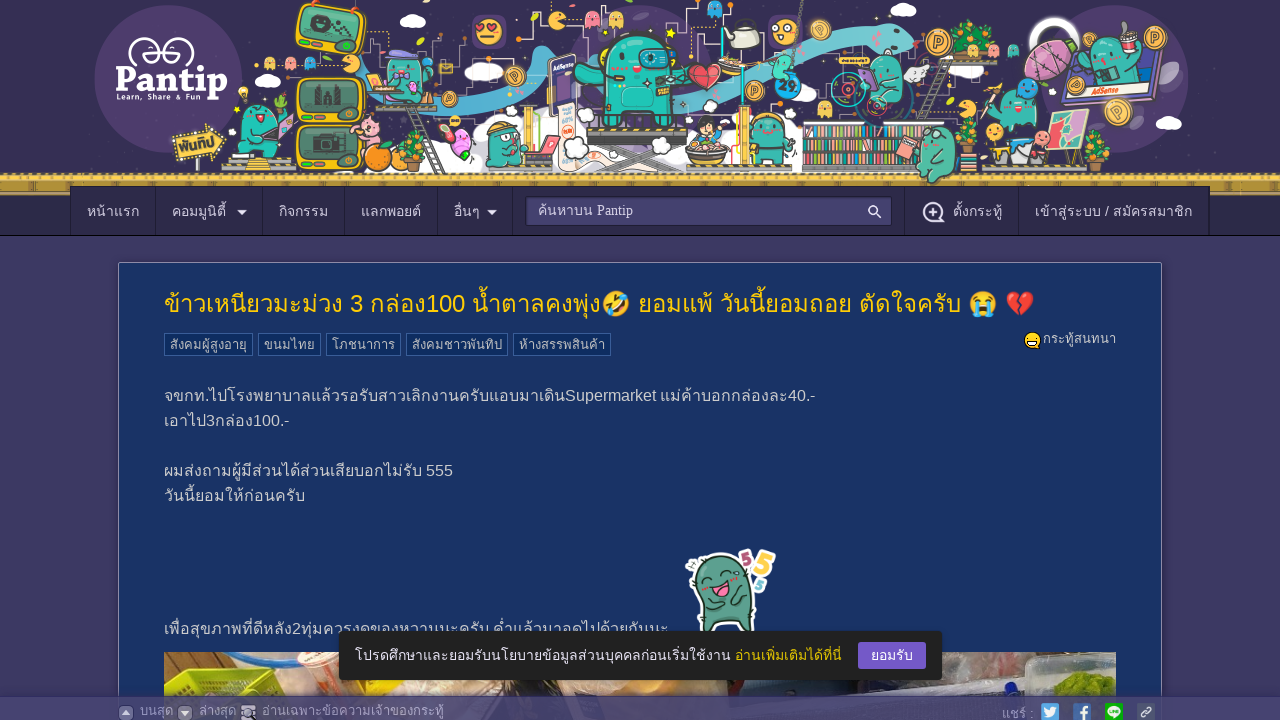